Fills all input fields on a form with asterisk characters and submits the form by clicking the first button

Starting URL: http://suninjuly.github.io/find_xpath_form

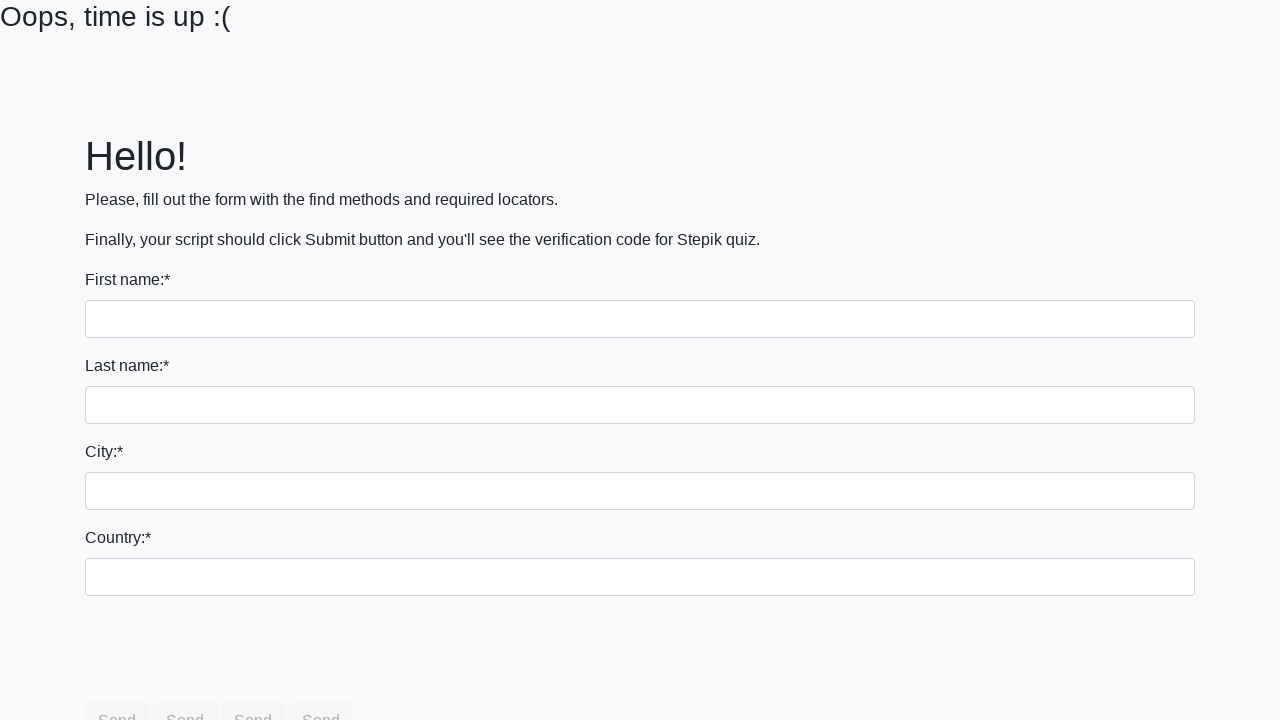

Navigated to form page at http://suninjuly.github.io/find_xpath_form
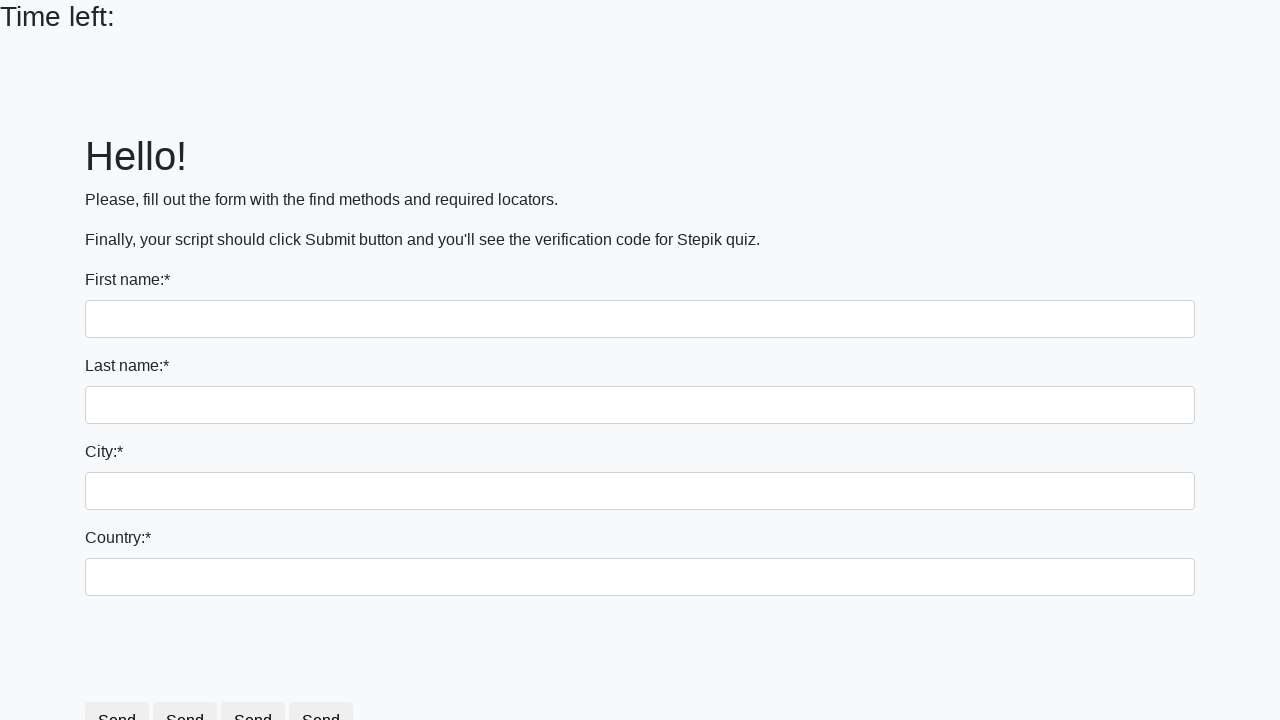

Located all input fields on the form
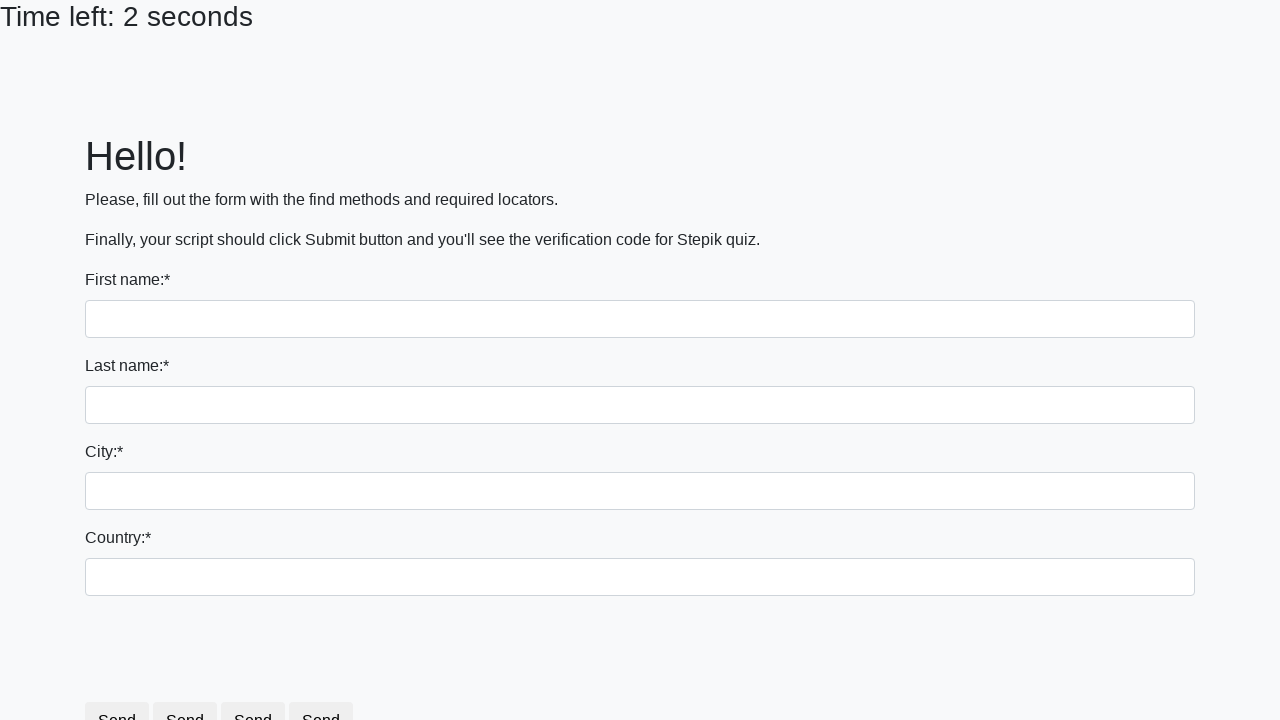

Filled an input field with asterisk character on input >> nth=0
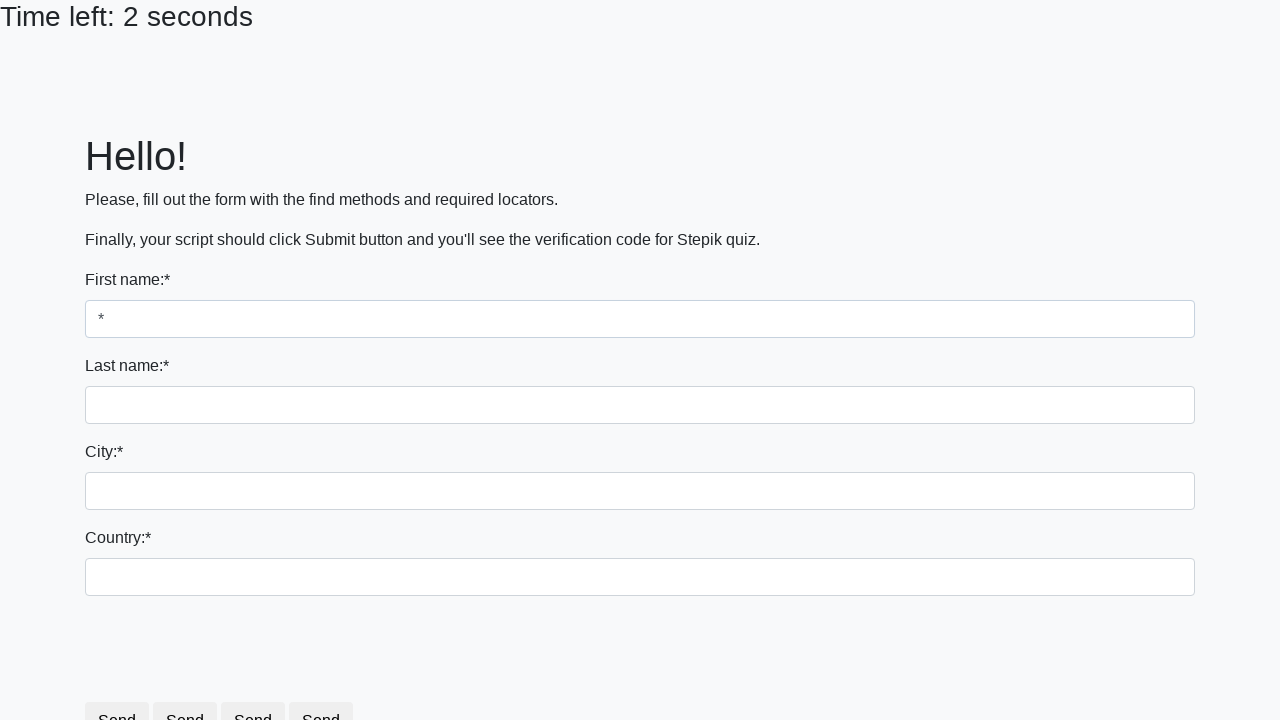

Filled an input field with asterisk character on input >> nth=1
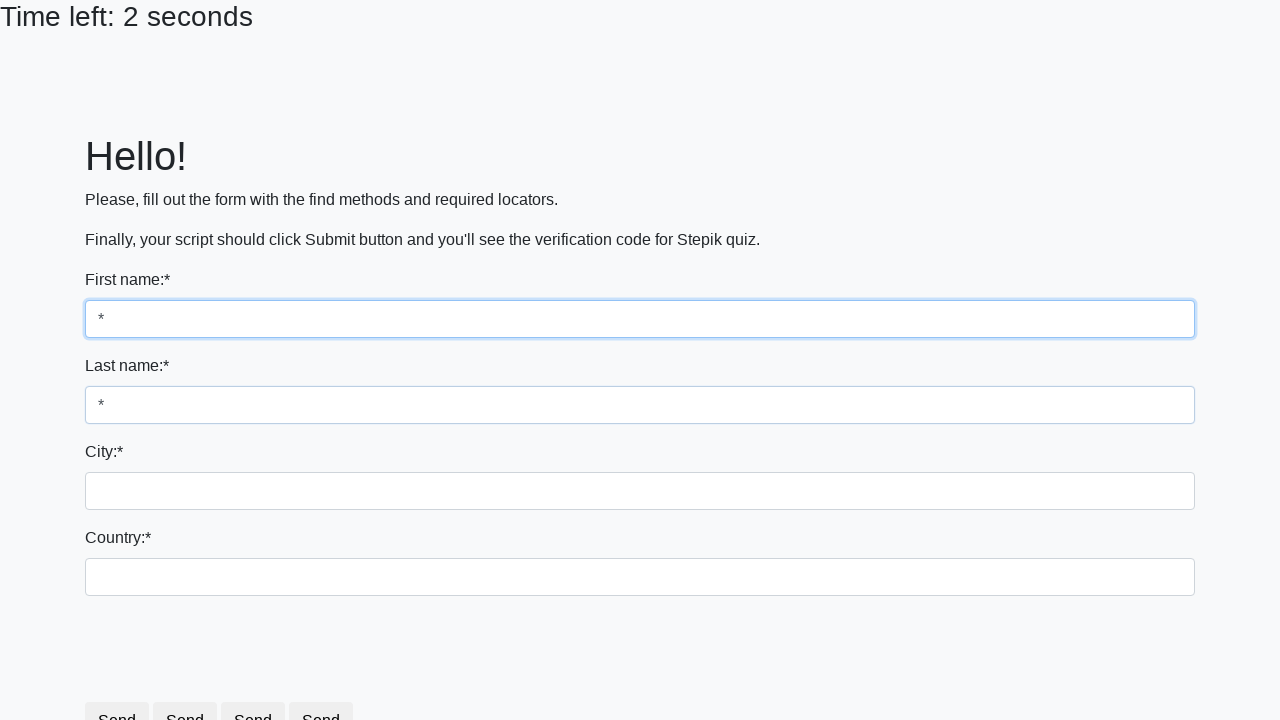

Filled an input field with asterisk character on input >> nth=2
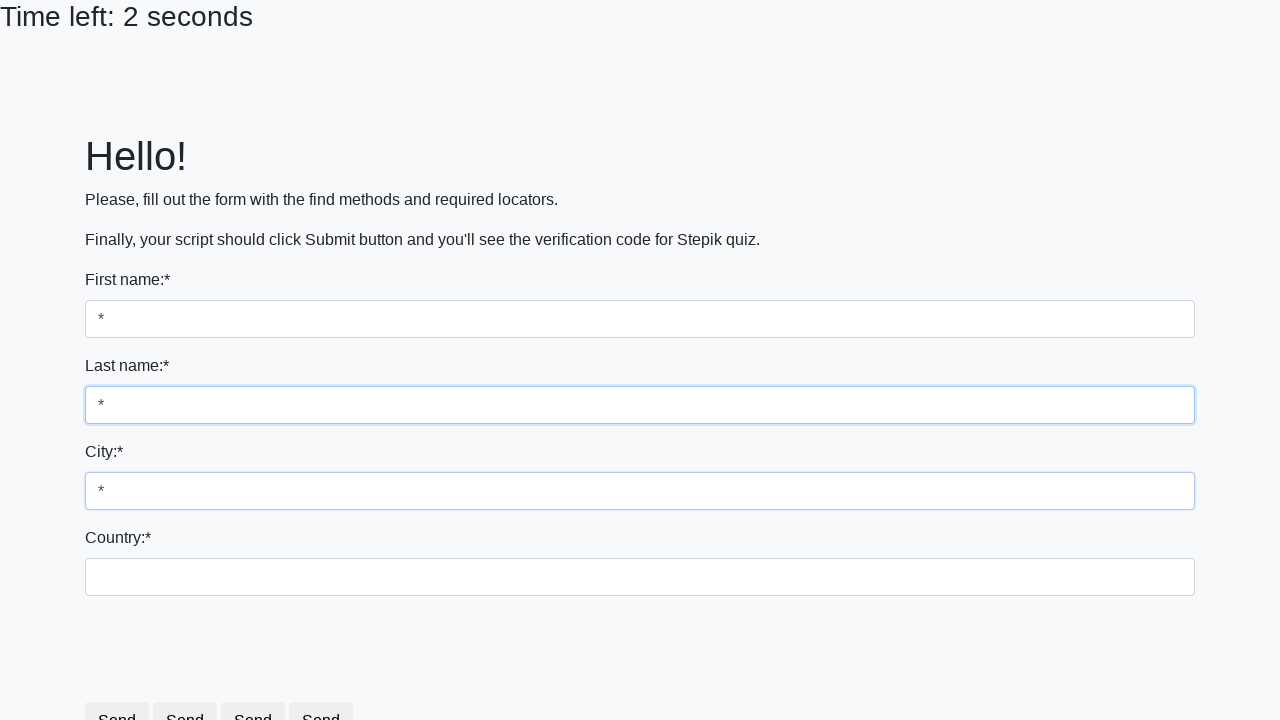

Filled an input field with asterisk character on input >> nth=3
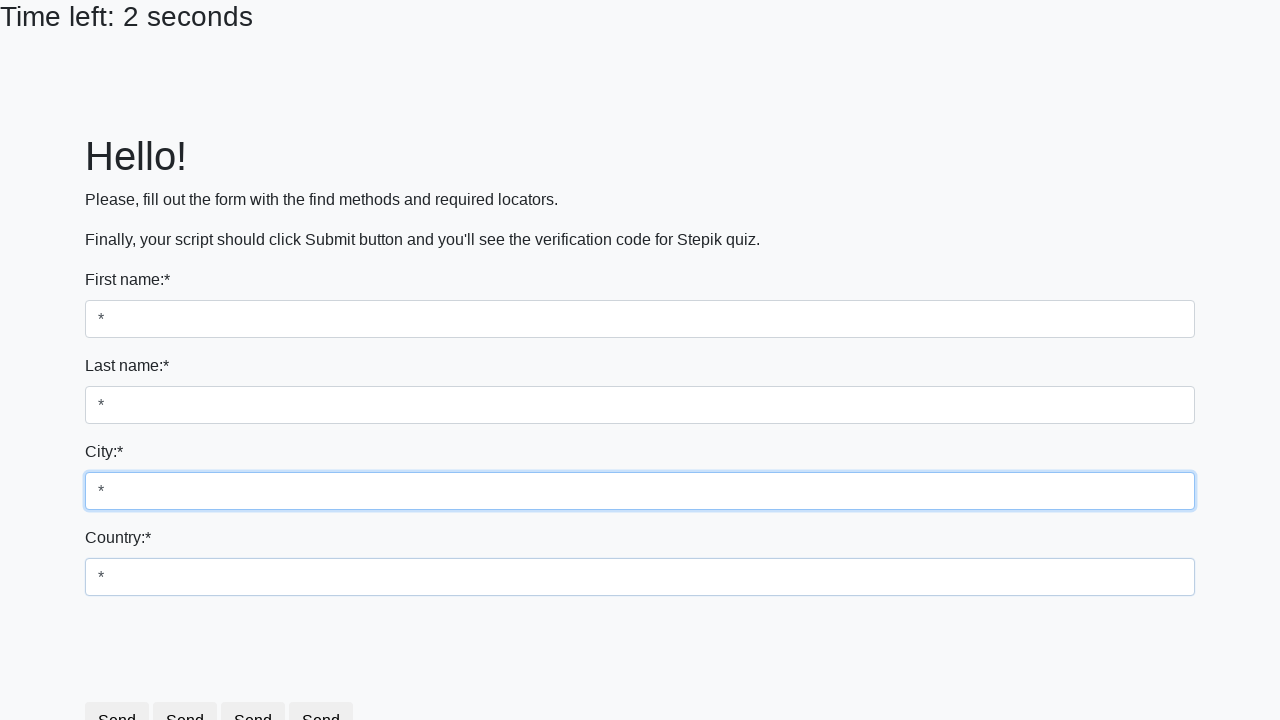

Clicked the first button to submit the form at (117, 701) on xpath=//button[1]
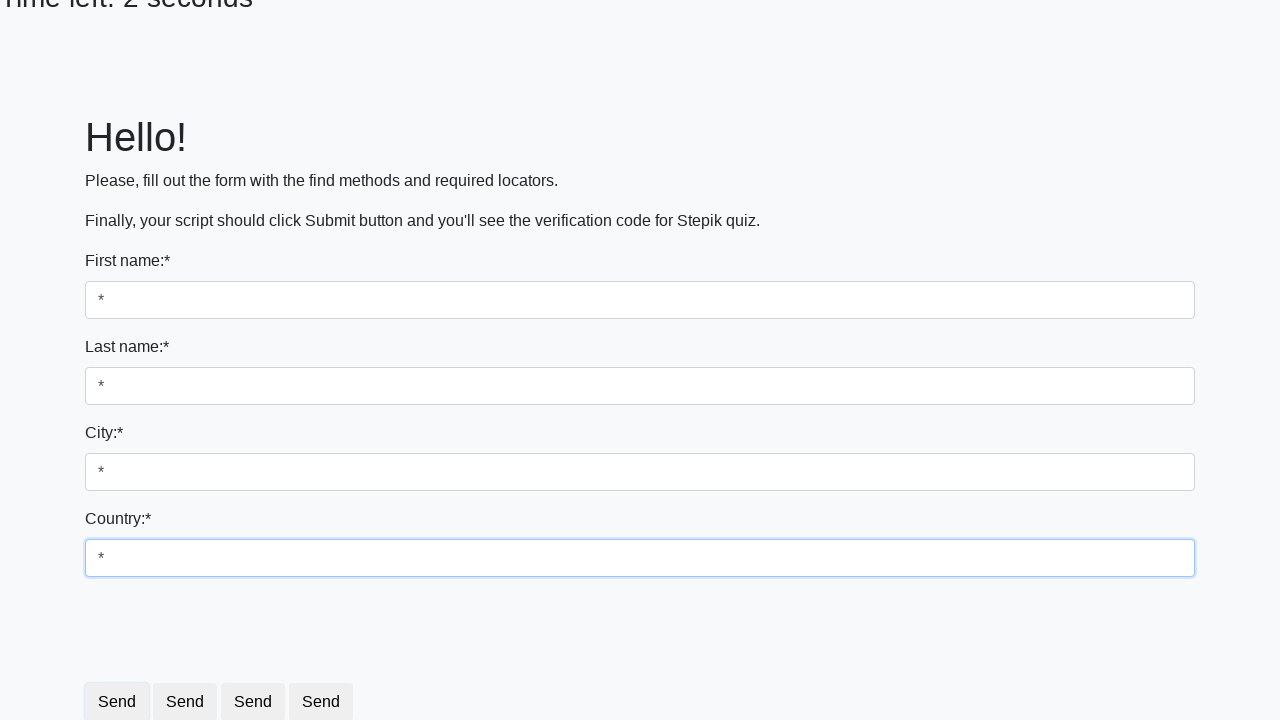

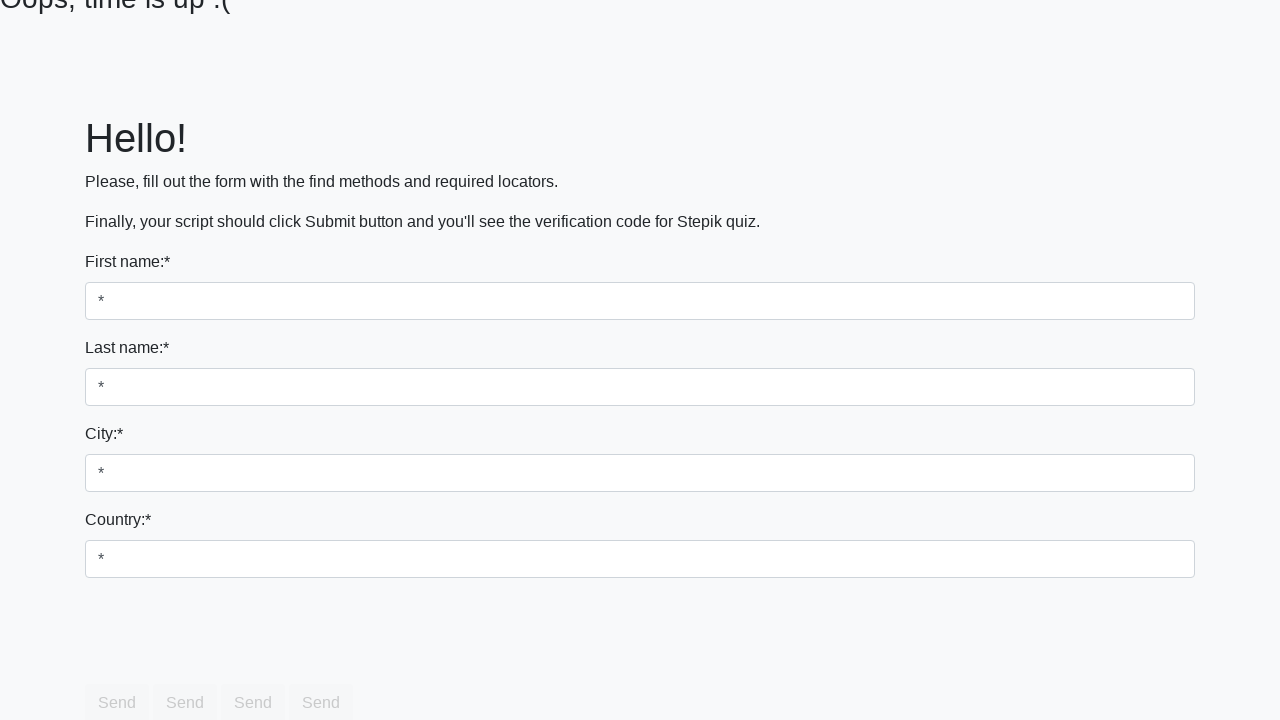